Tests a form submission on a Netlify app by verifying the page title, filling in name and email fields, and clicking the add button to submit the form.

Starting URL: https://maxneo.netlify.app/

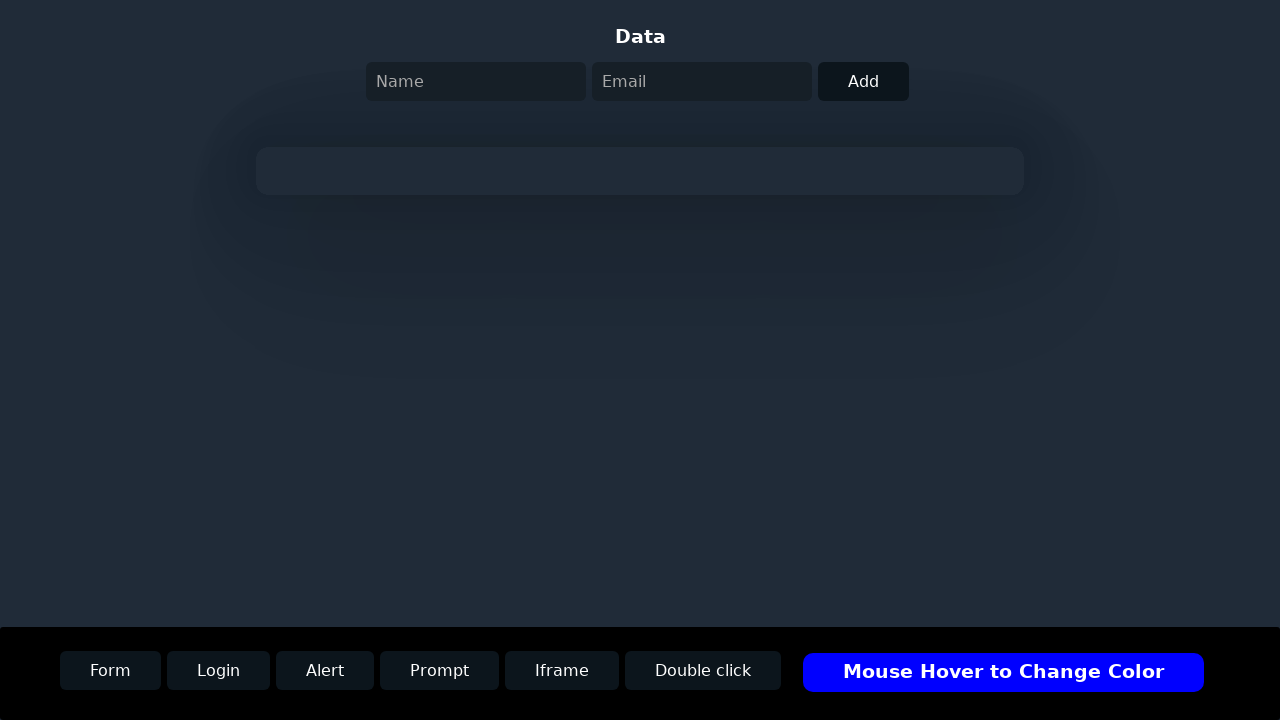

Retrieved page title
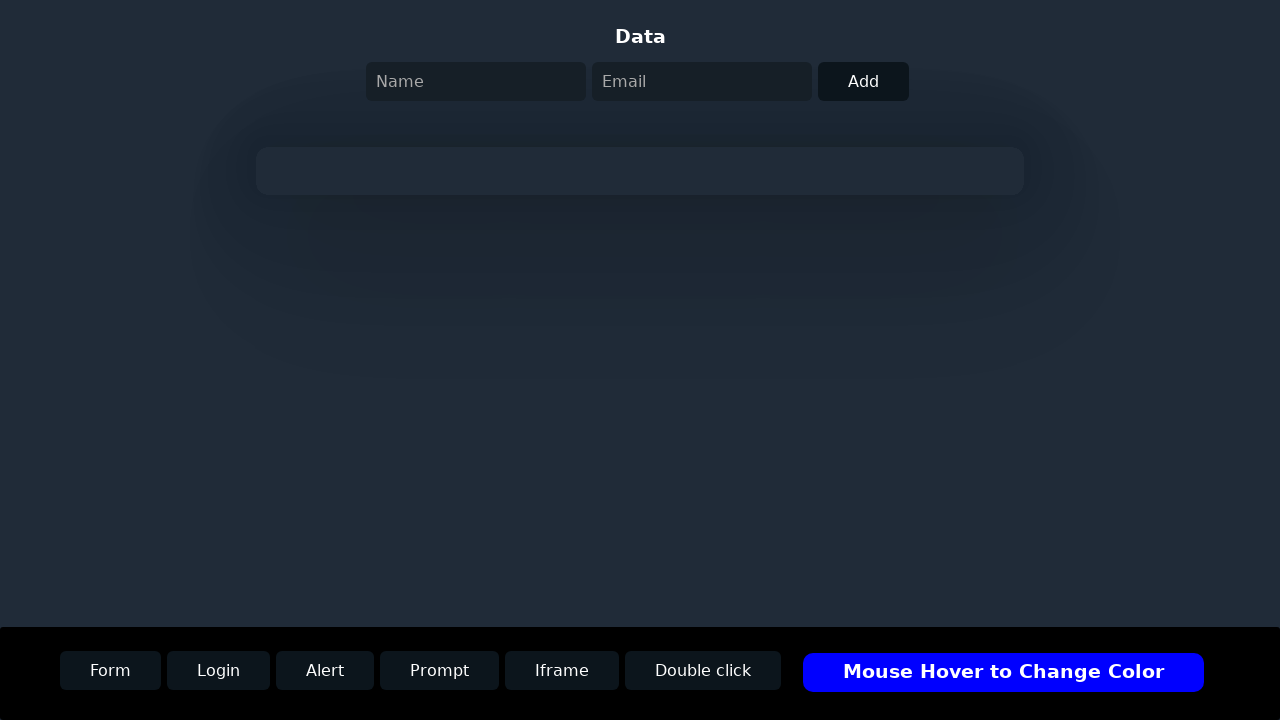

Page title verified: title matches expected value
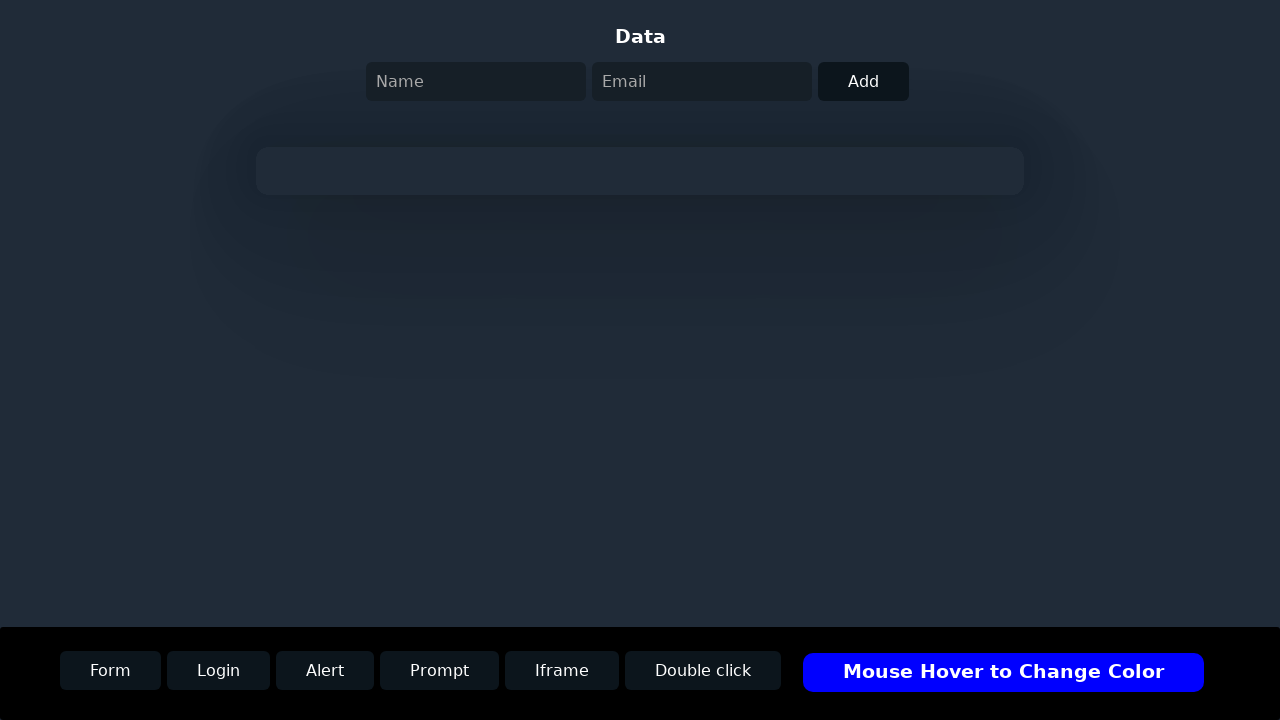

Filled name field with 'Mohanraj M' on //*[@id='root']/form/span/input[1]
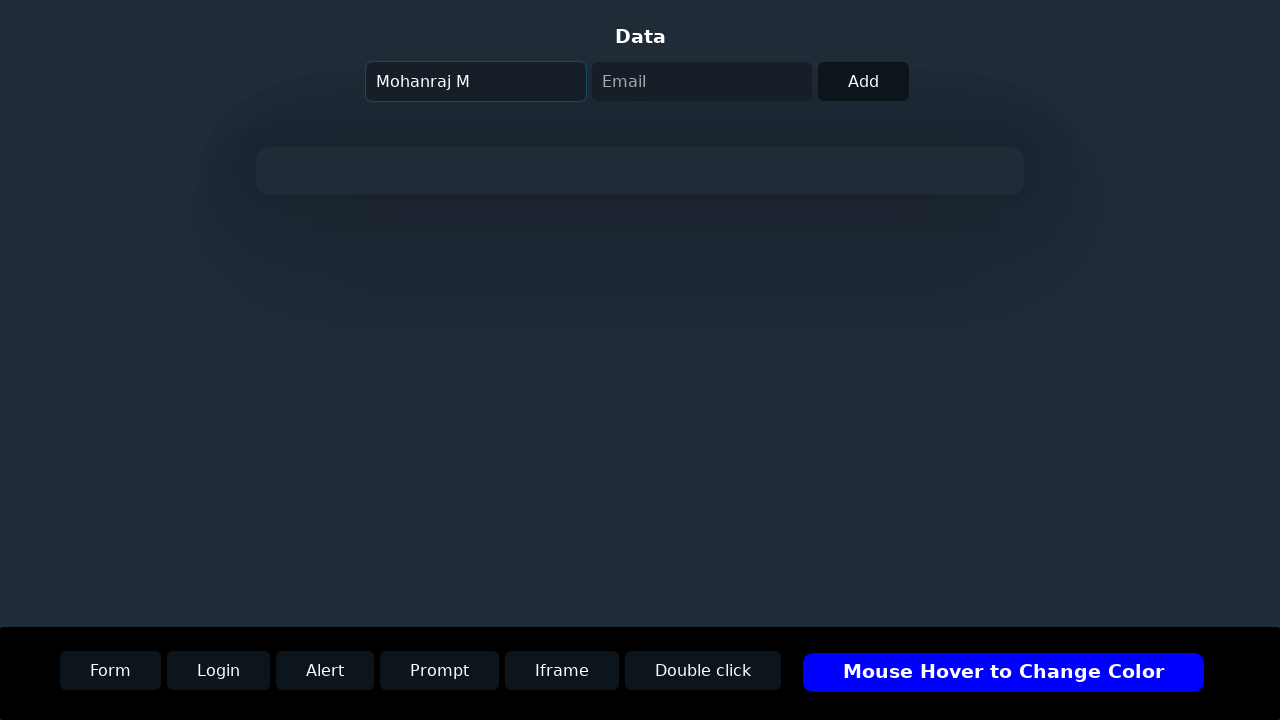

Filled email field with 'max.neo.dev@gmail.com' on //*[@id='root']/form/span/input[2]
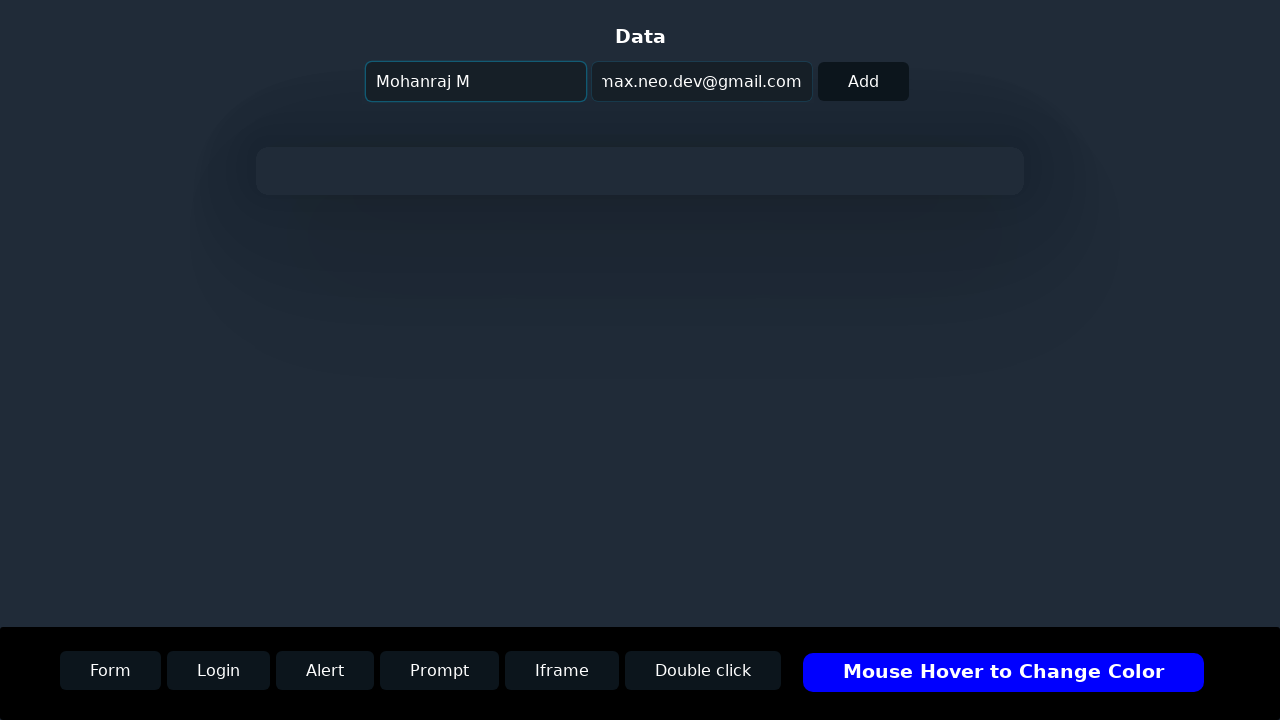

Clicked add button to submit the form at (863, 82) on xpath=//*[@id='root']/form/span/button
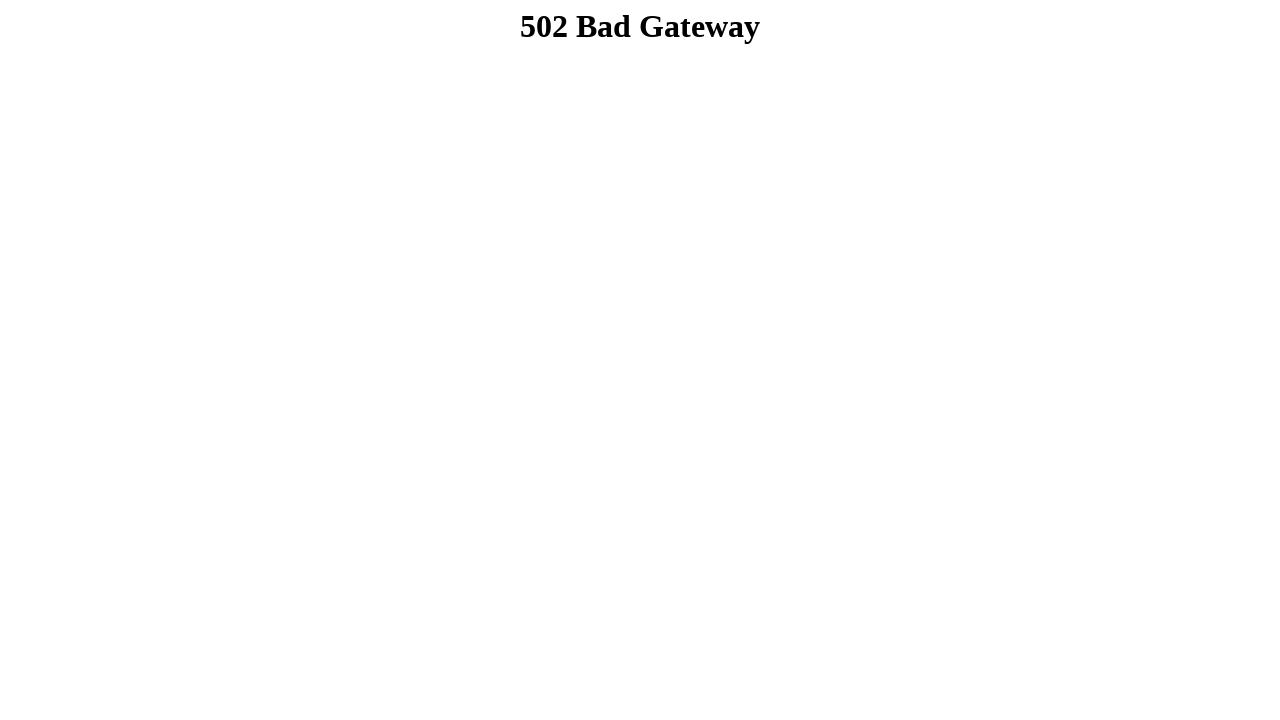

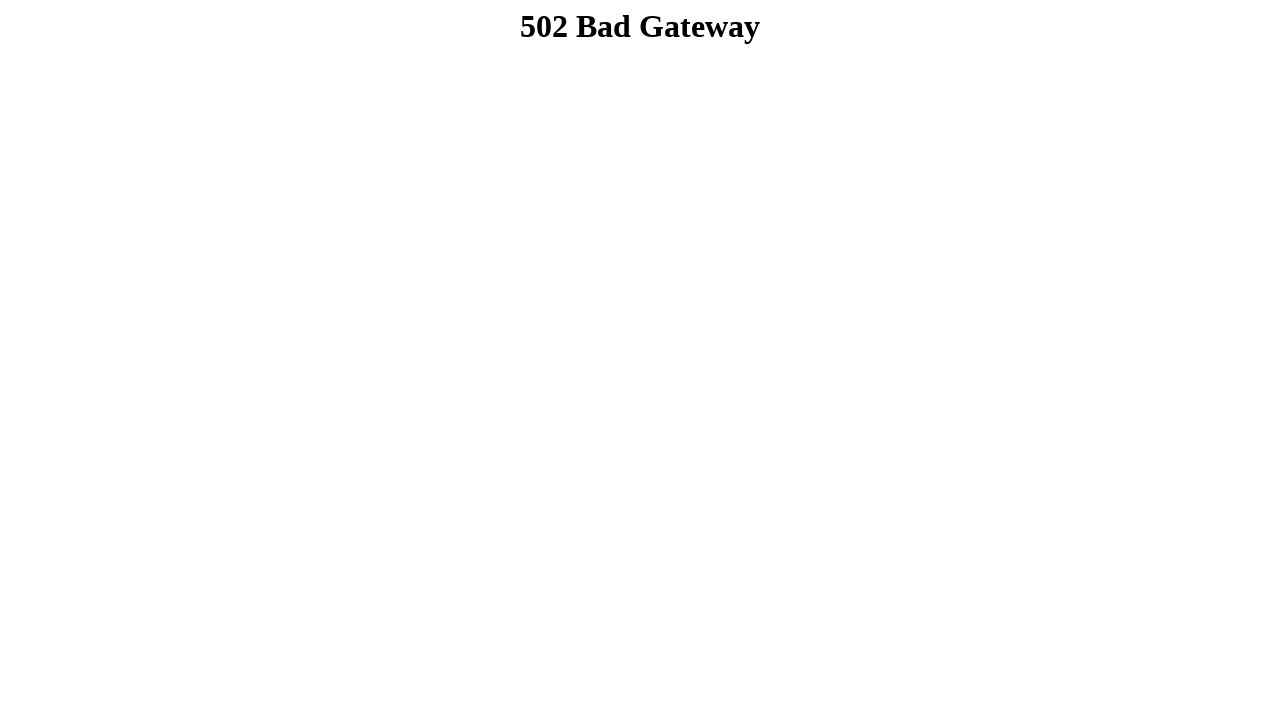